Navigates to Citi bank website and retrieves the page title

Starting URL: https://citi.com

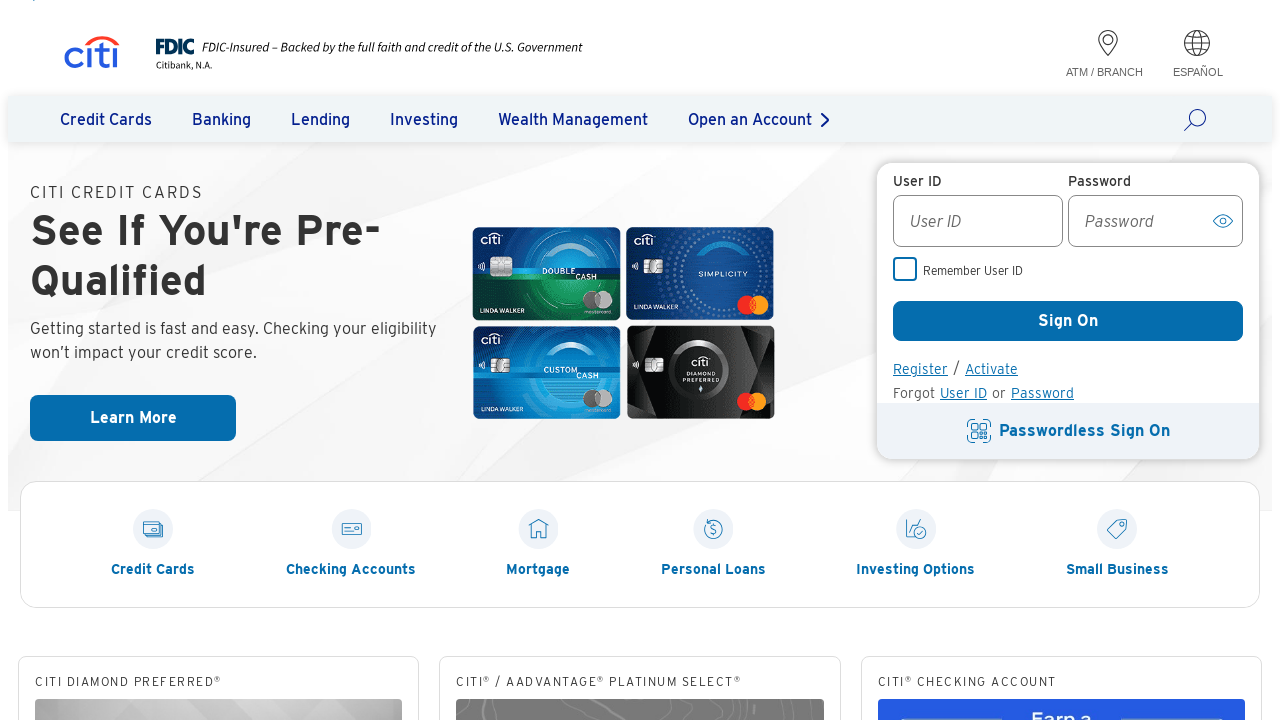

Navigated to Citi bank website
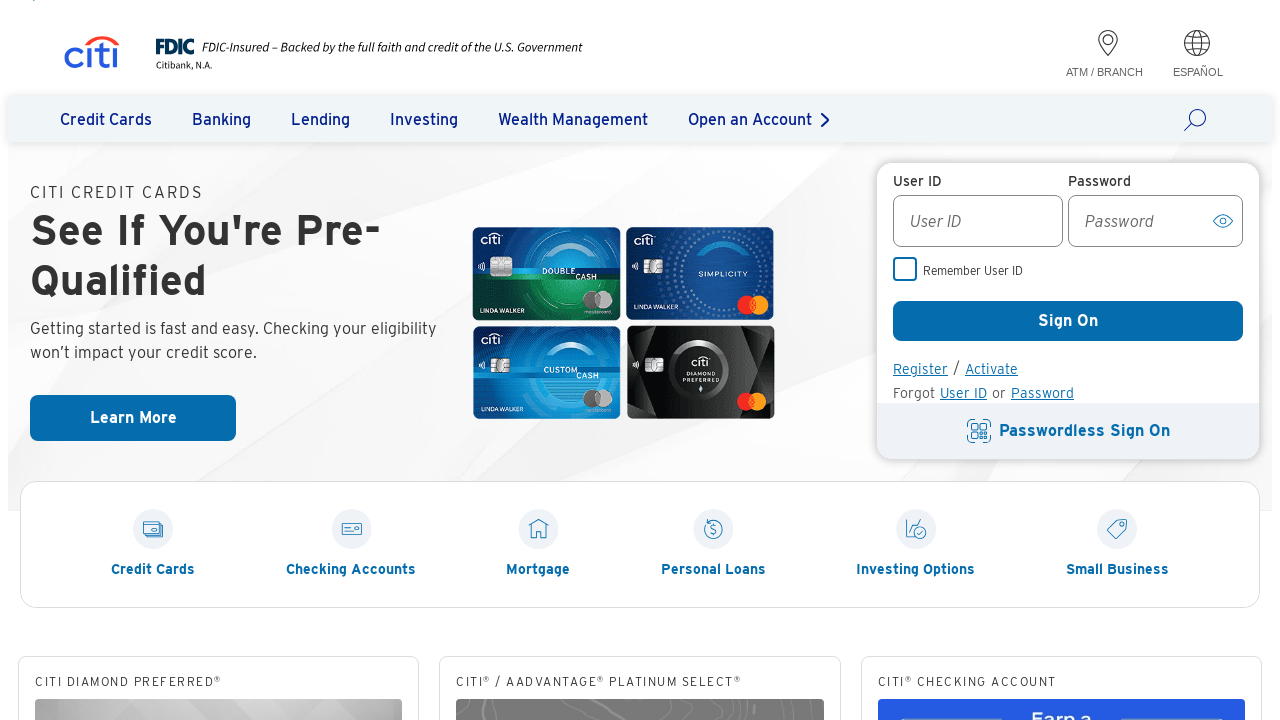

Retrieved page title
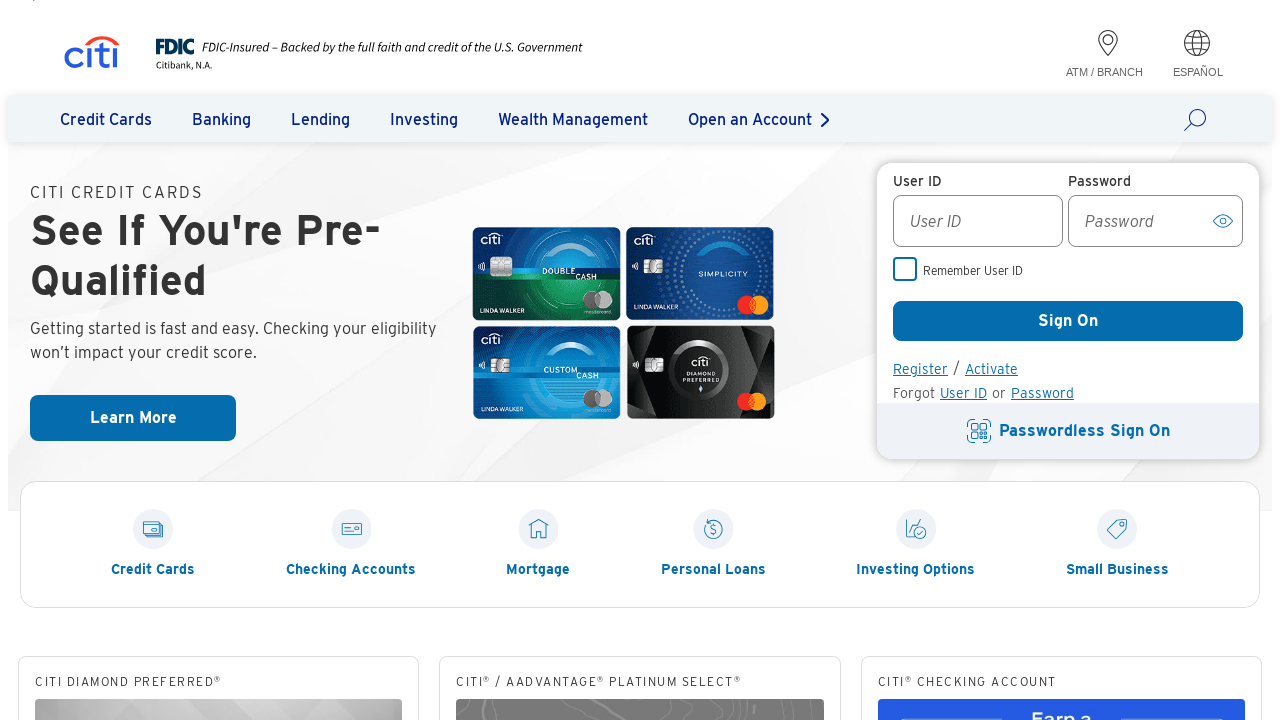

Printed page title: Online Banking, Mortgages, Personal Loans, Investing | Citi.com
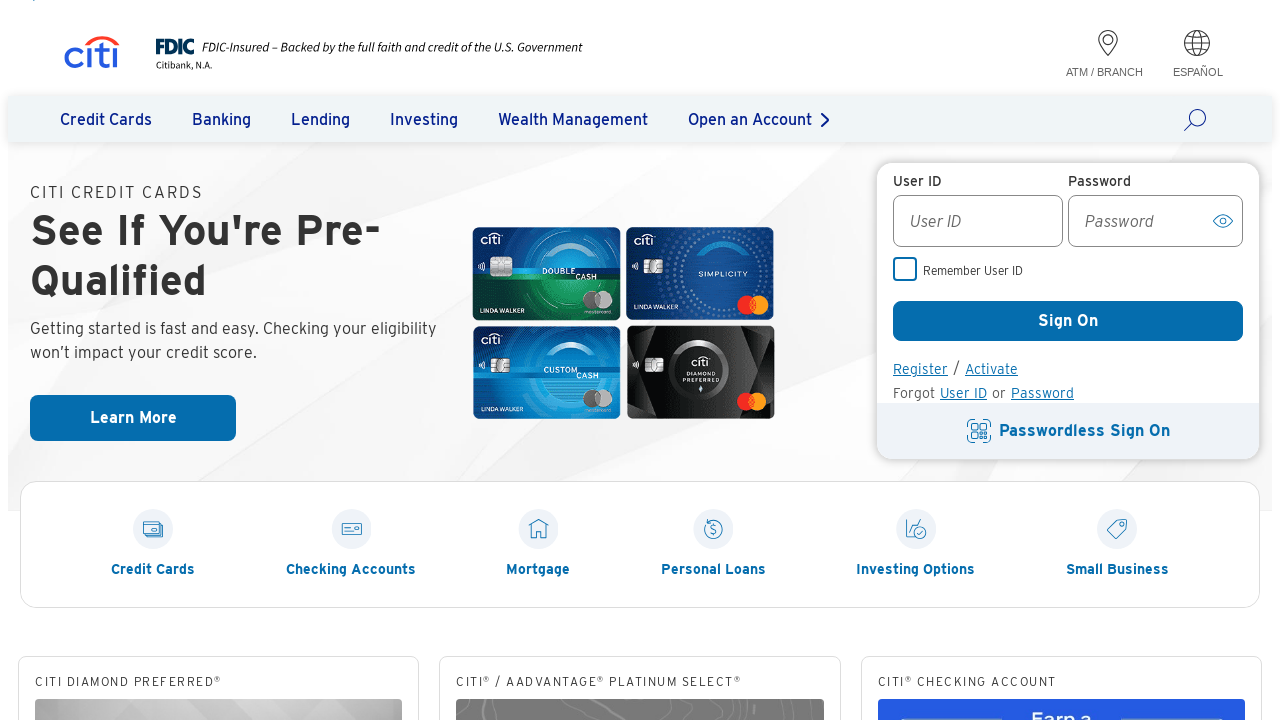

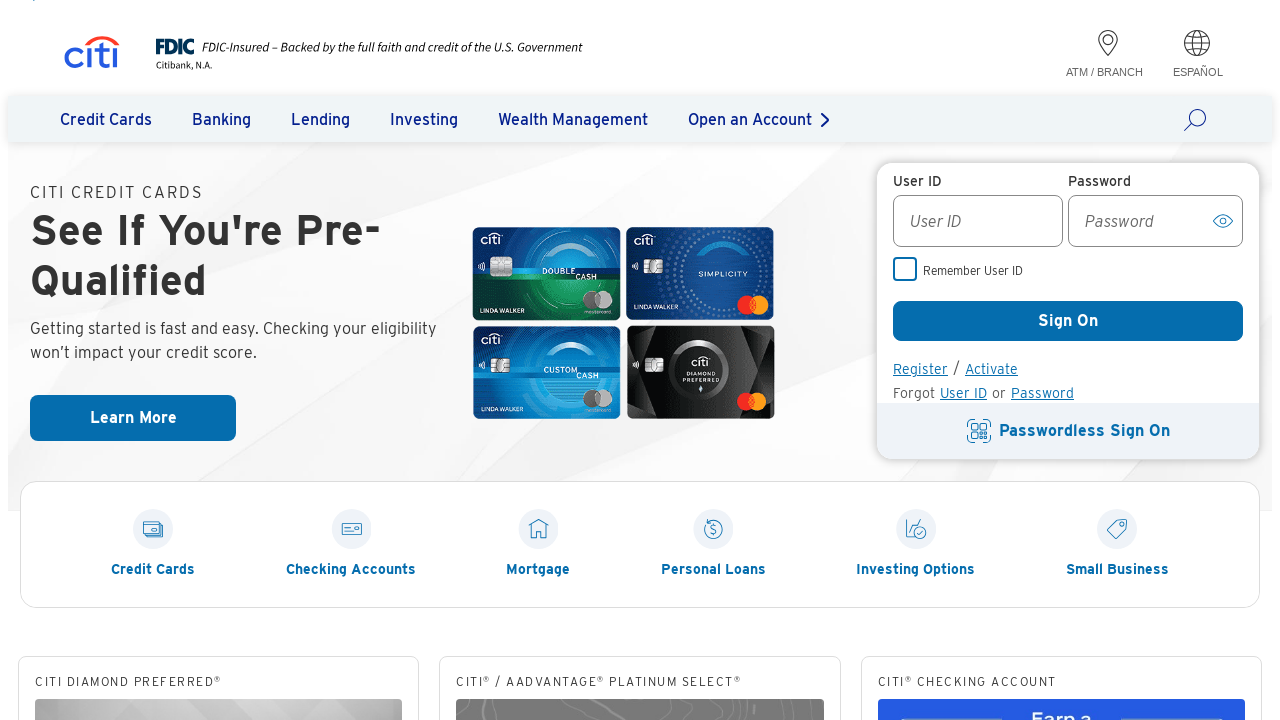